Tests opting out of A/B tests by adding an opt-out cookie before visiting the test page, then navigating to the A/B test page to verify it shows the opt-out variant.

Starting URL: http://the-internet.herokuapp.com

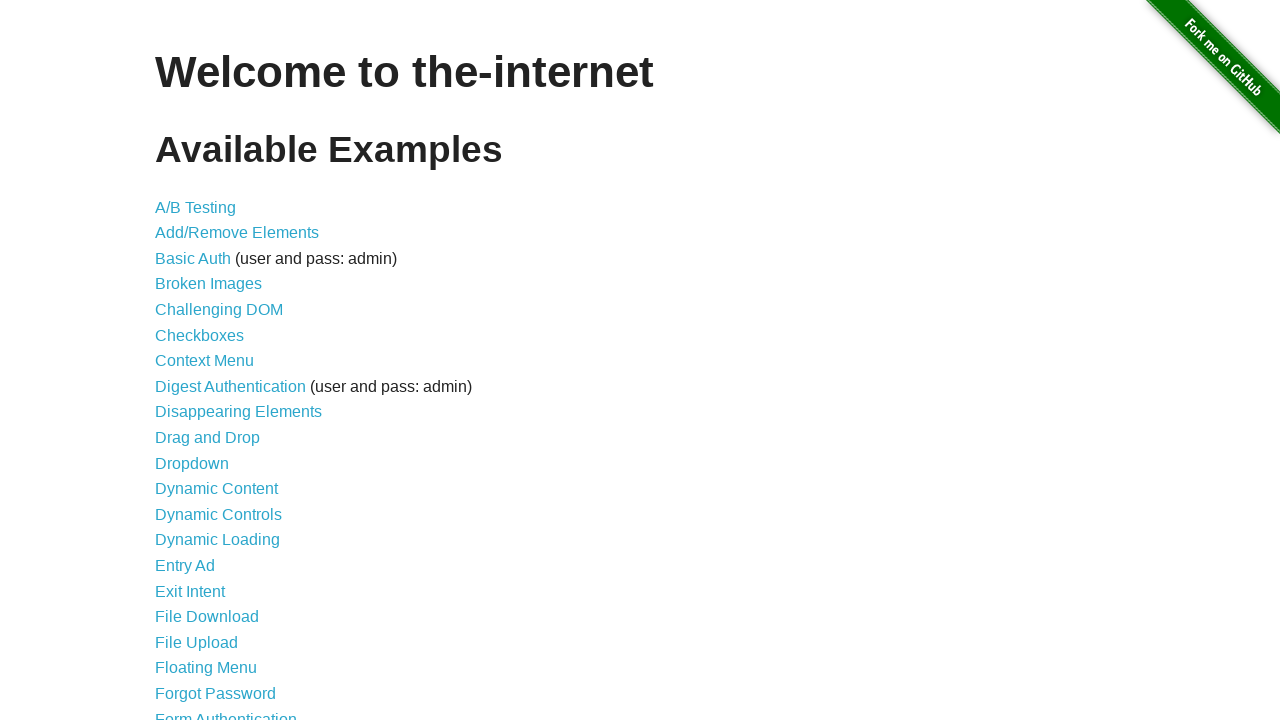

Added optimizelyOptOut cookie to opt out of A/B testing
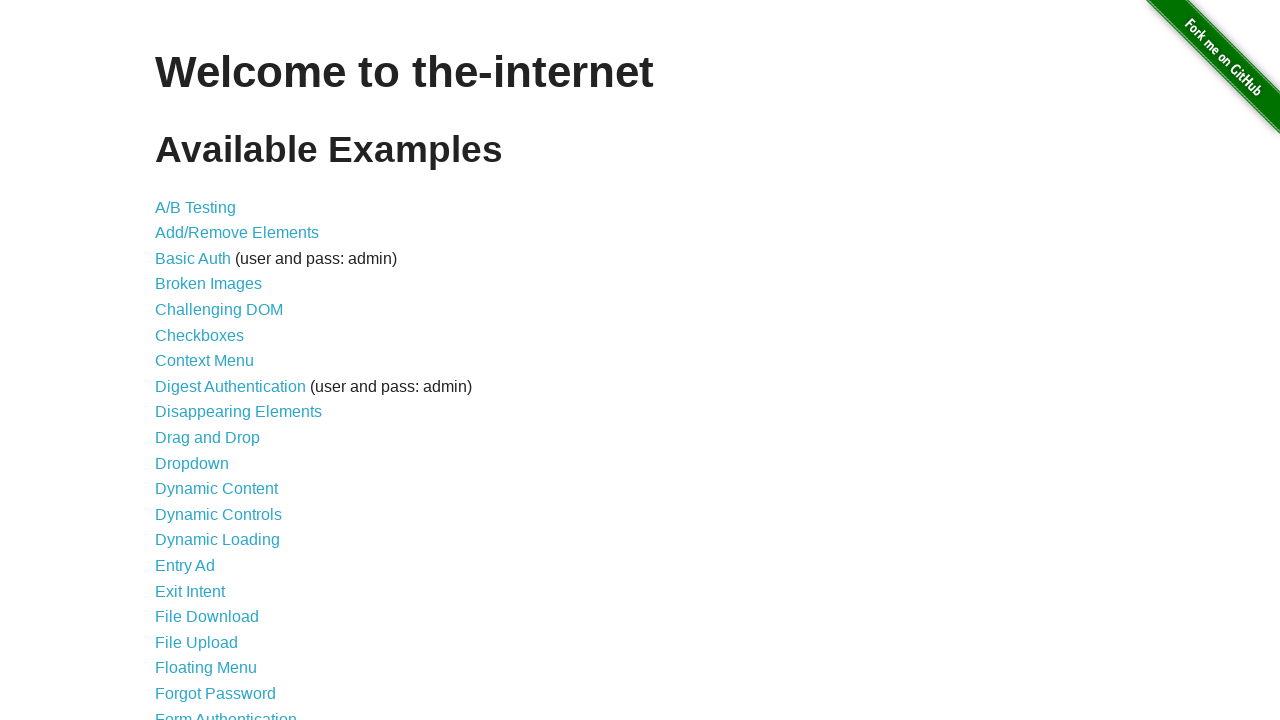

Navigated to A/B test page
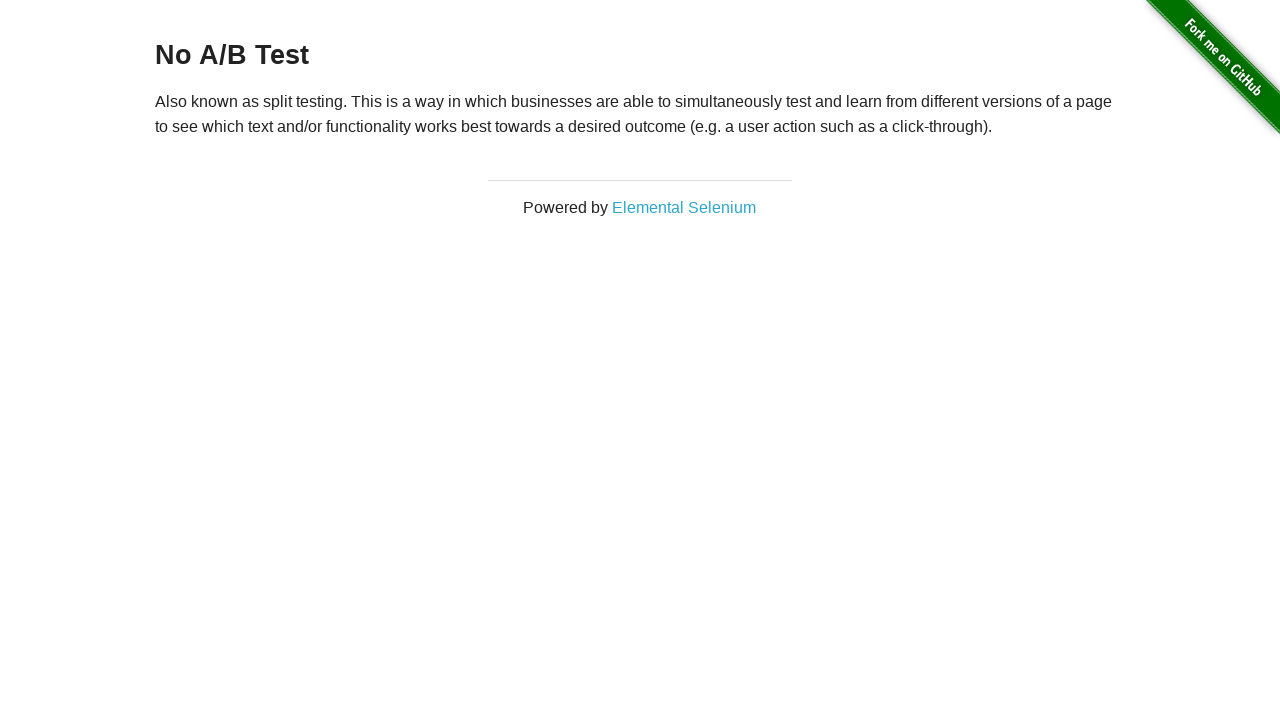

Retrieved heading text from A/B test page
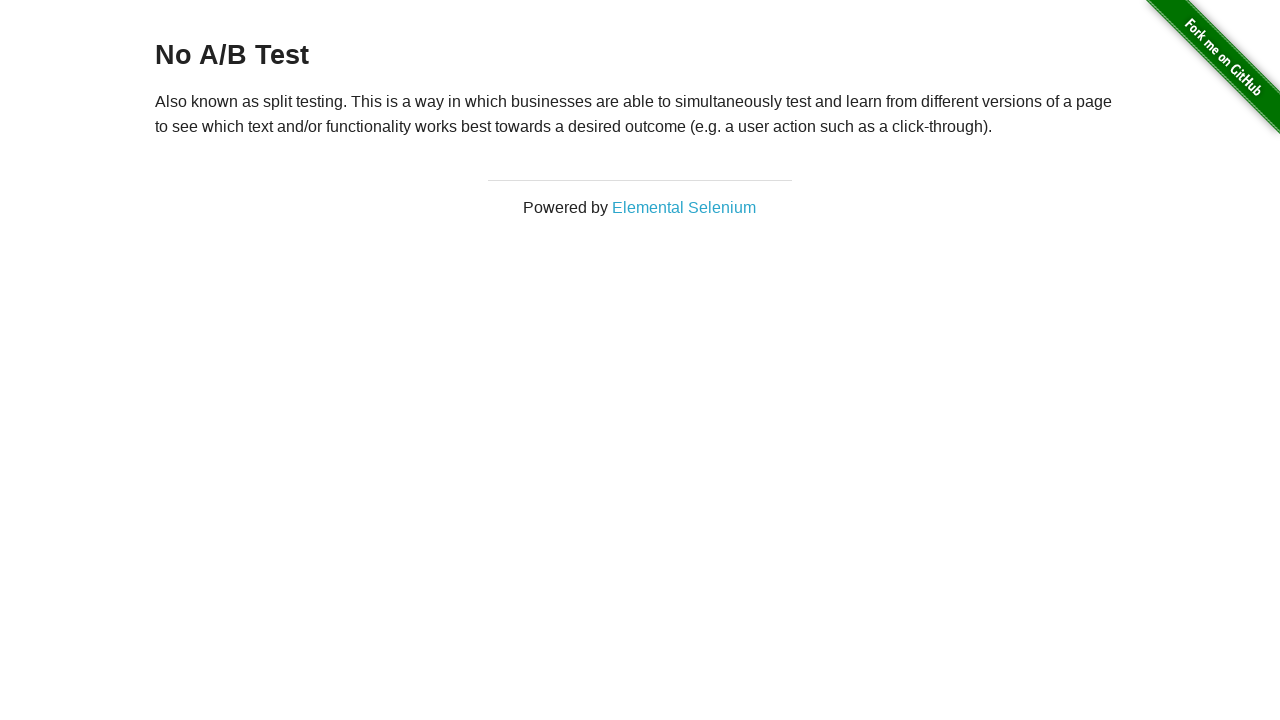

Verified heading starts with 'No A/B Test' - opt-out successful
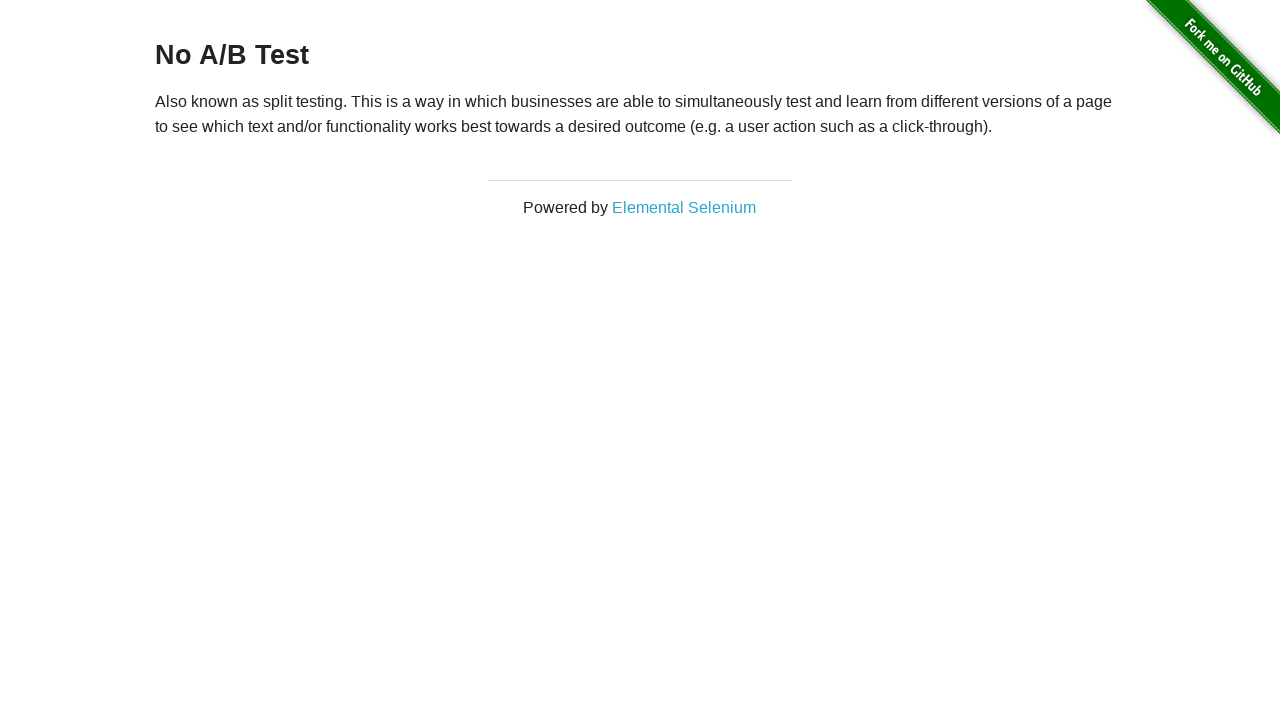

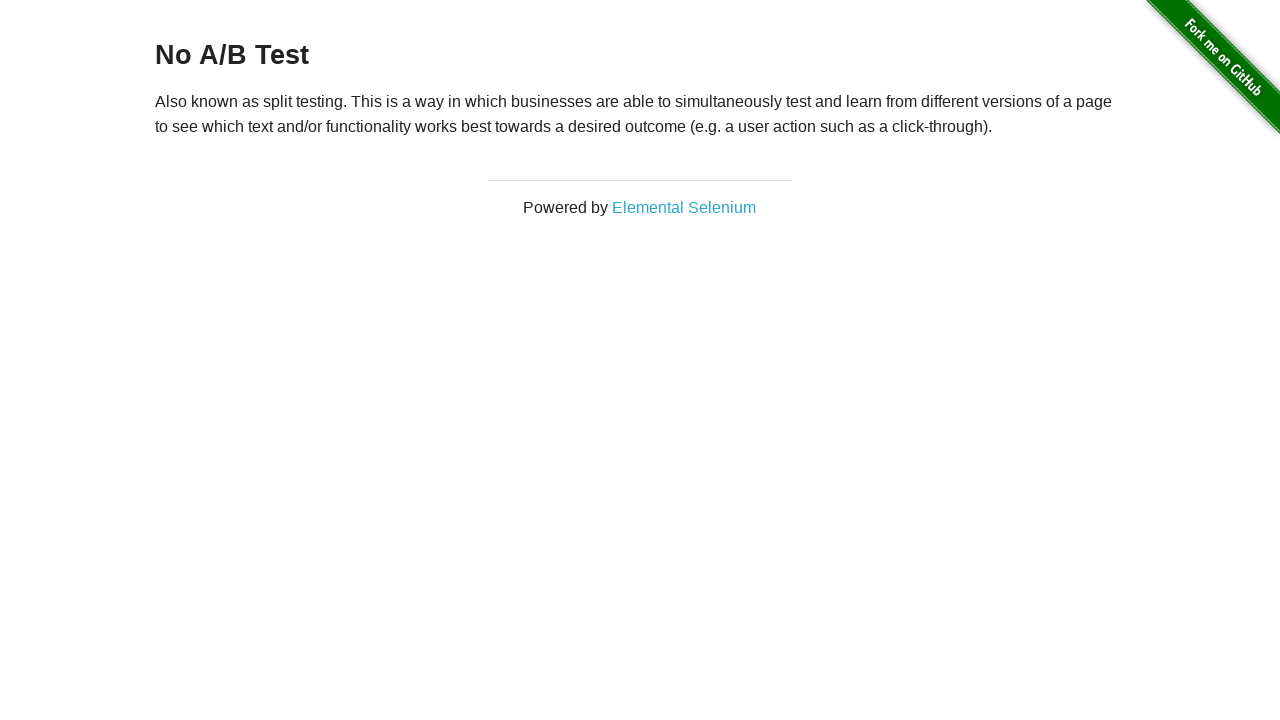